Navigates to the omayo blogspot test page and clicks on a link element within the Blog1 section

Starting URL: https://omayo.blogspot.com/

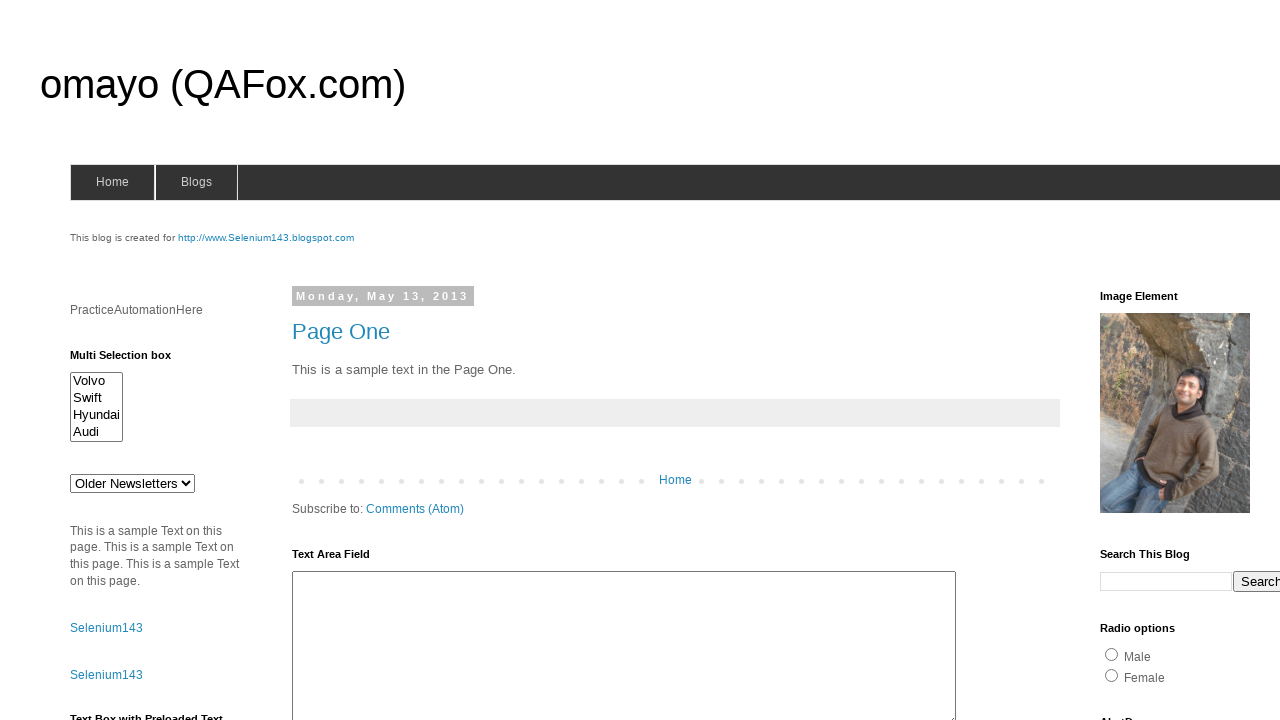

Navigated to omayo blogspot test page
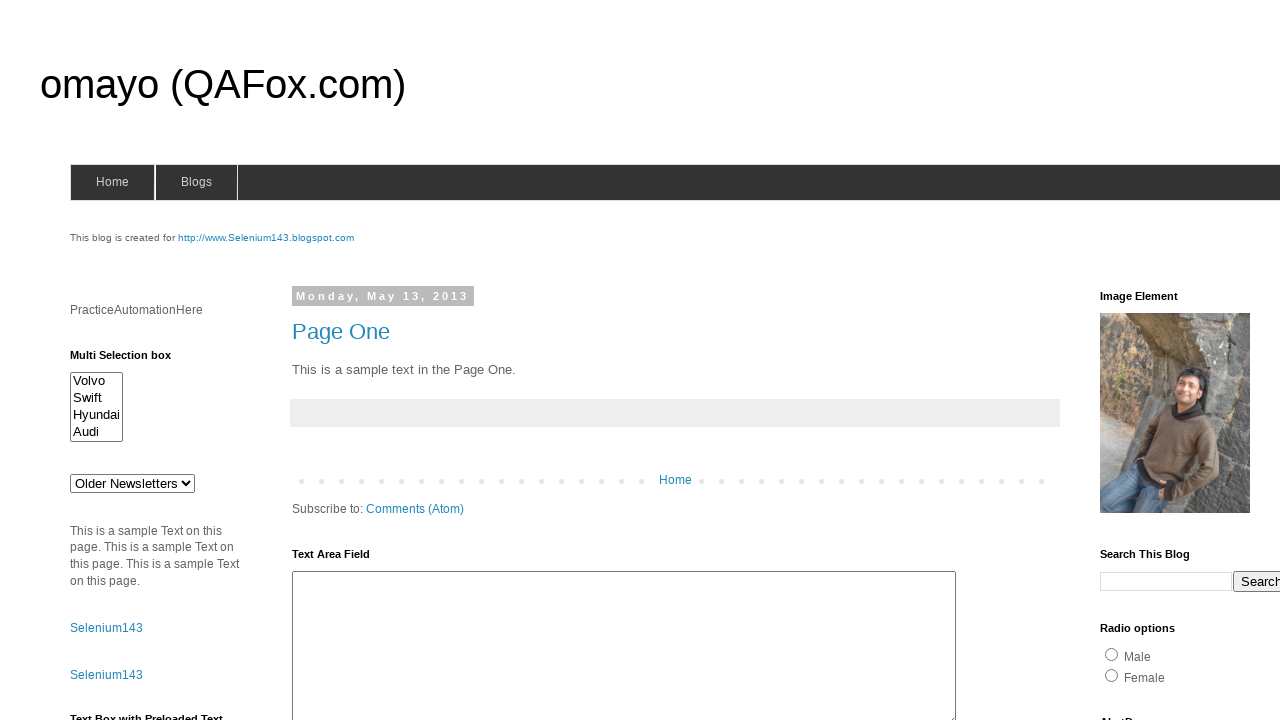

Clicked link element within Blog1 section at (415, 509) on xpath=//*[@id='Blog1']/div[4]/div/a
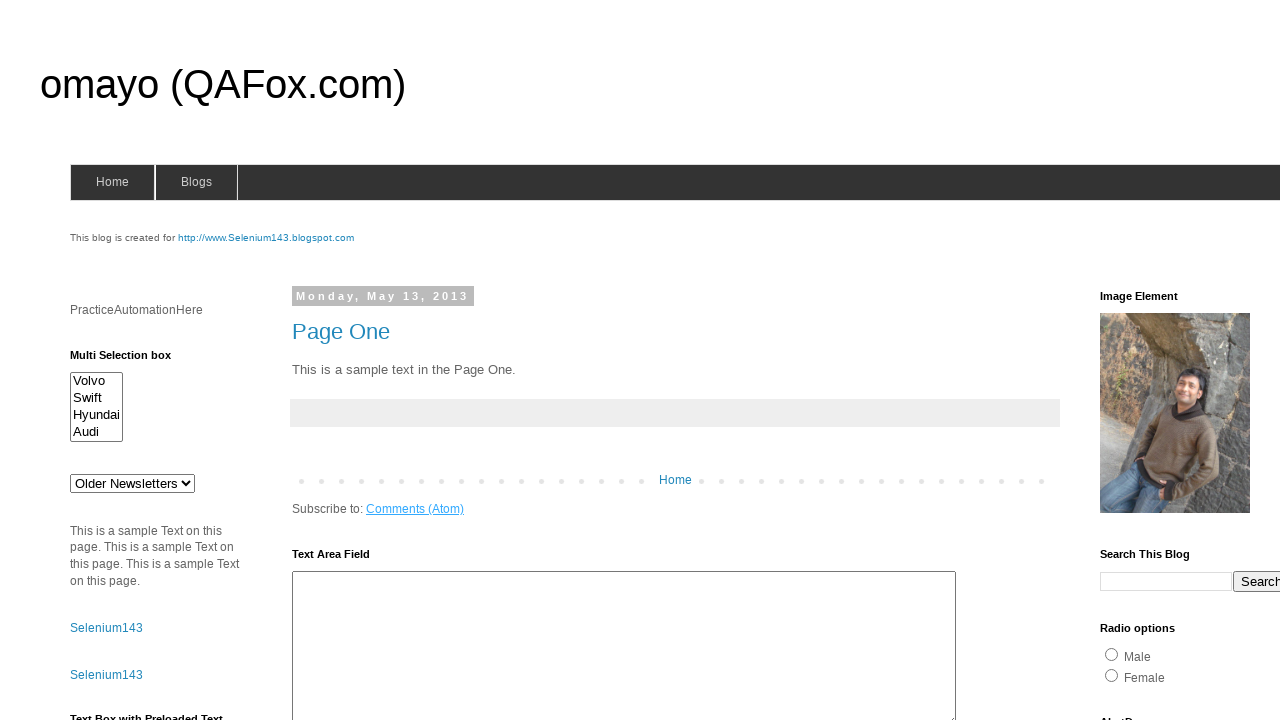

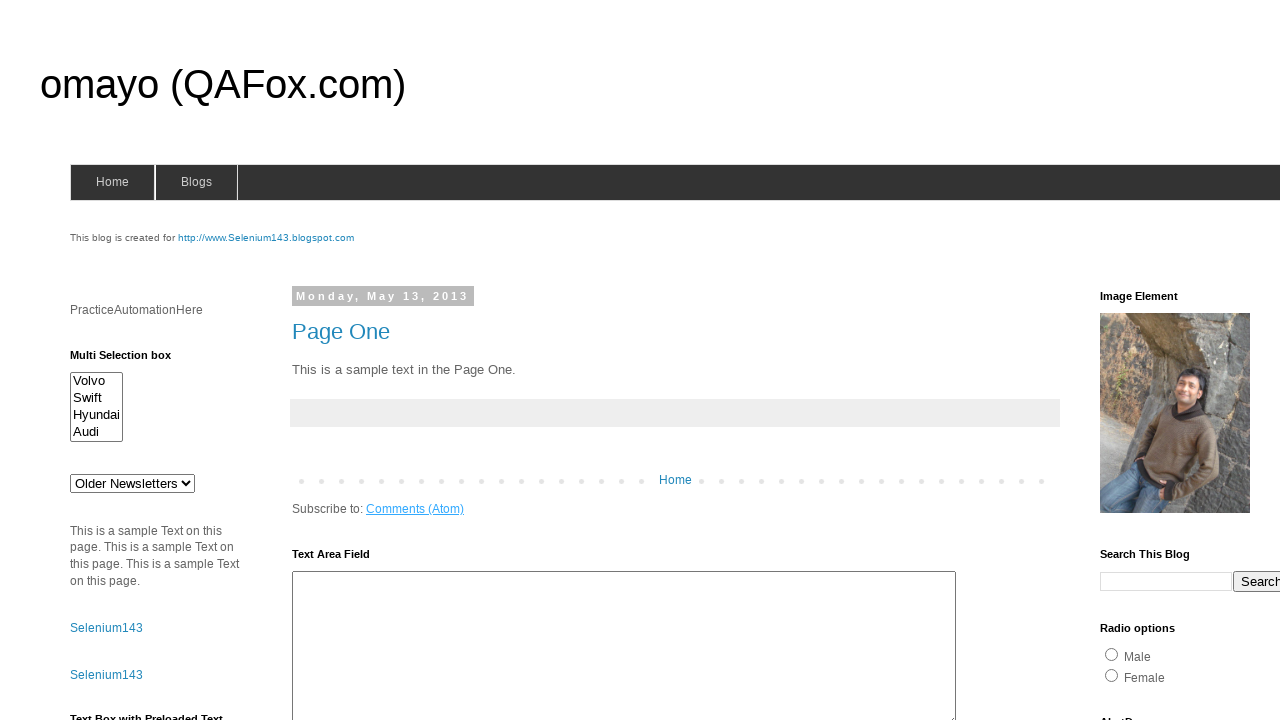